Tests a hotel reservation form by updating the date fields to the next day, filling in guest name, and completing the reservation process

Starting URL: http://example.selenium.jp/reserveApp/

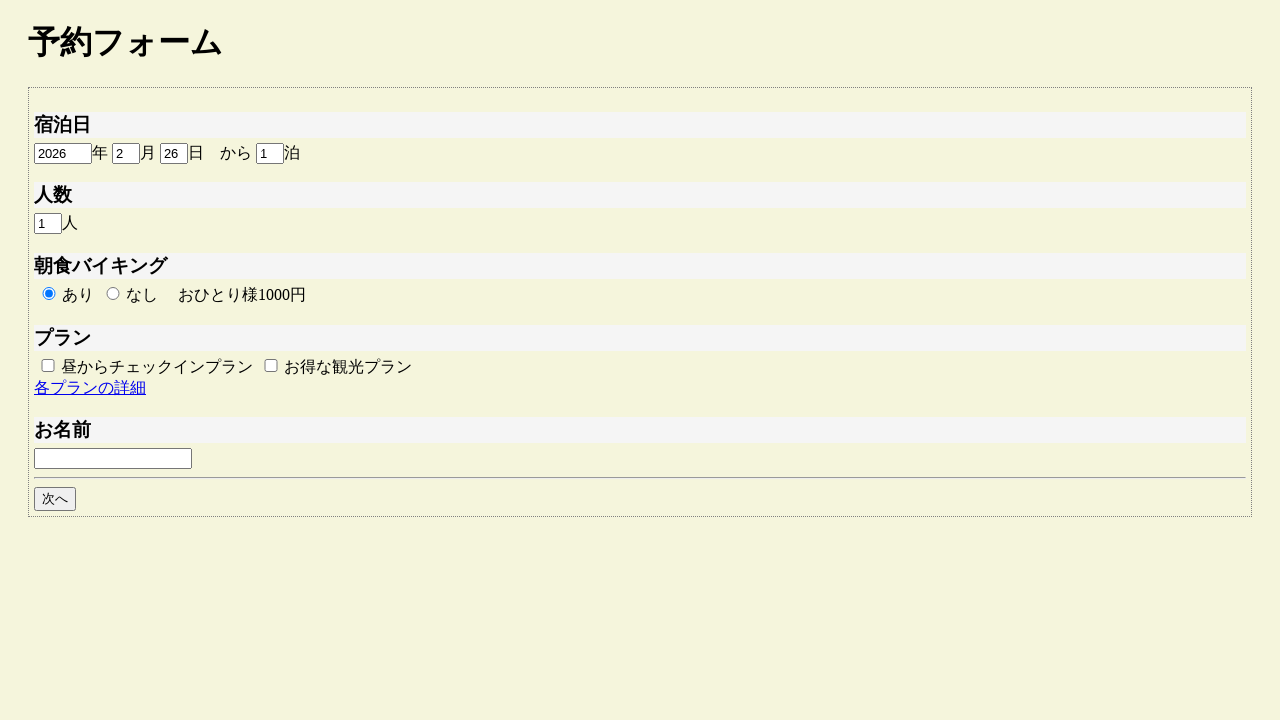

Retrieved current year value from form
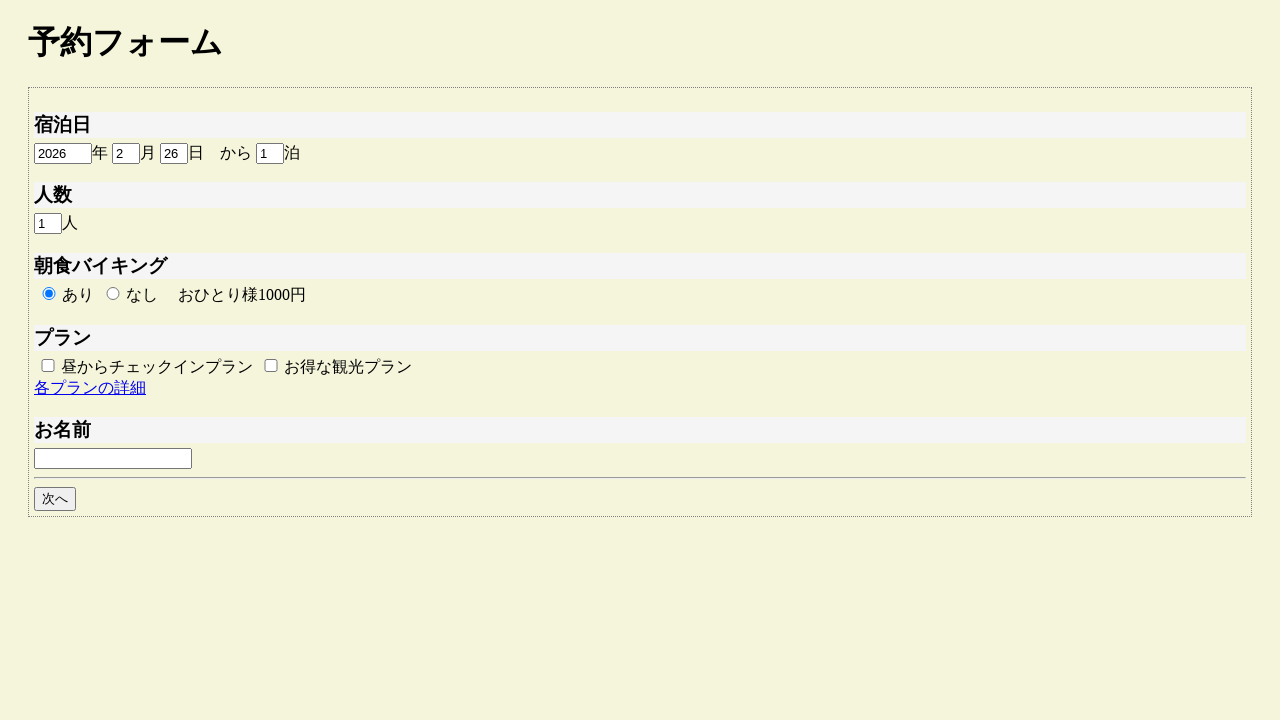

Retrieved current month value from form
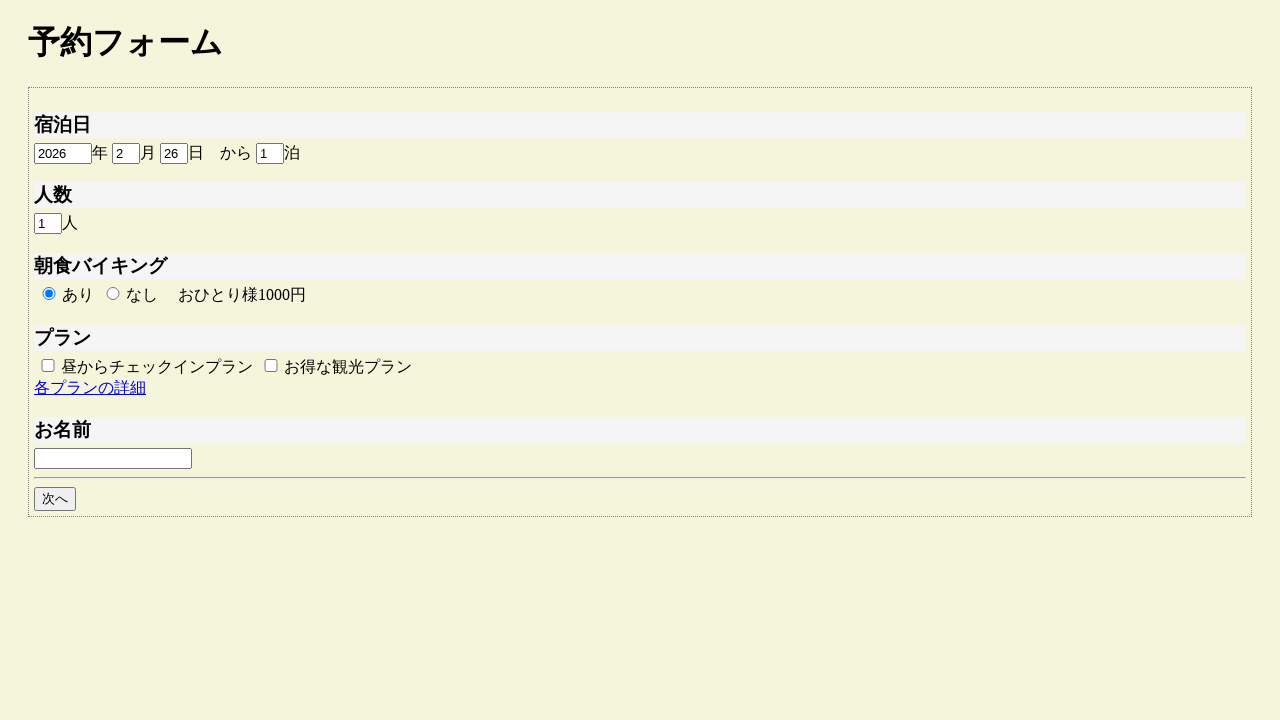

Retrieved current day value from form
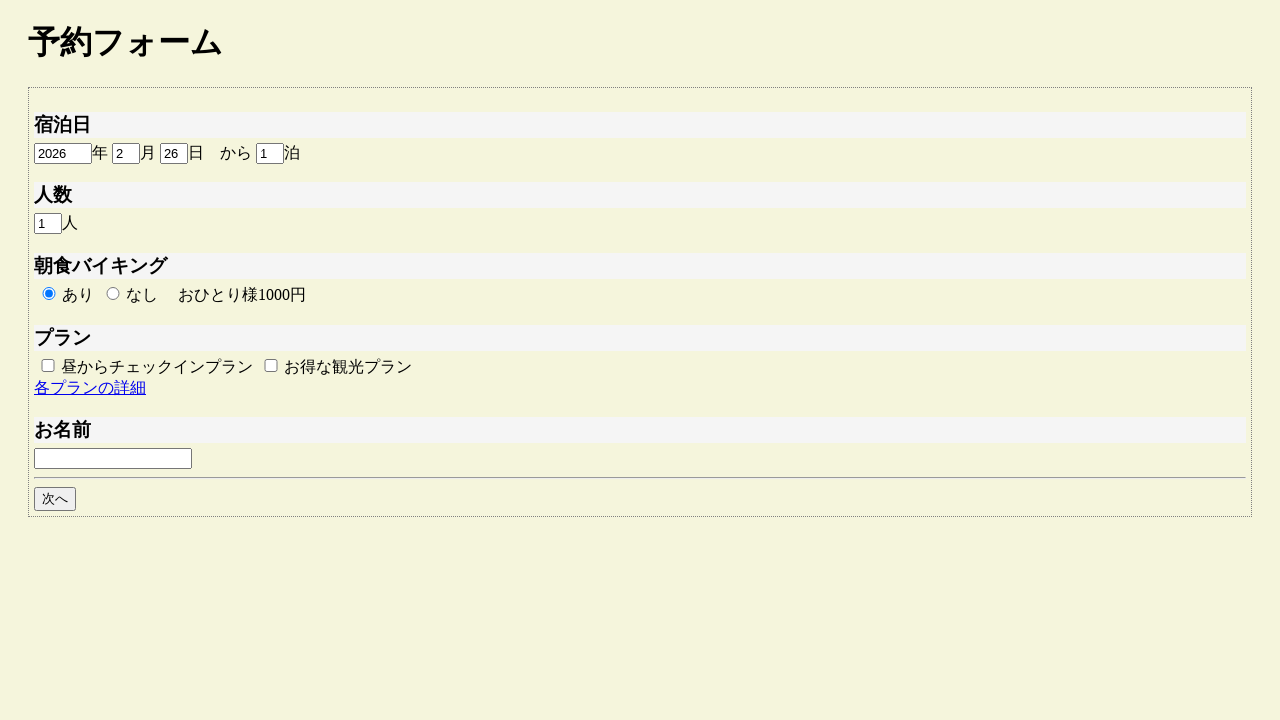

Updated year field to 2026 on #reserve_year
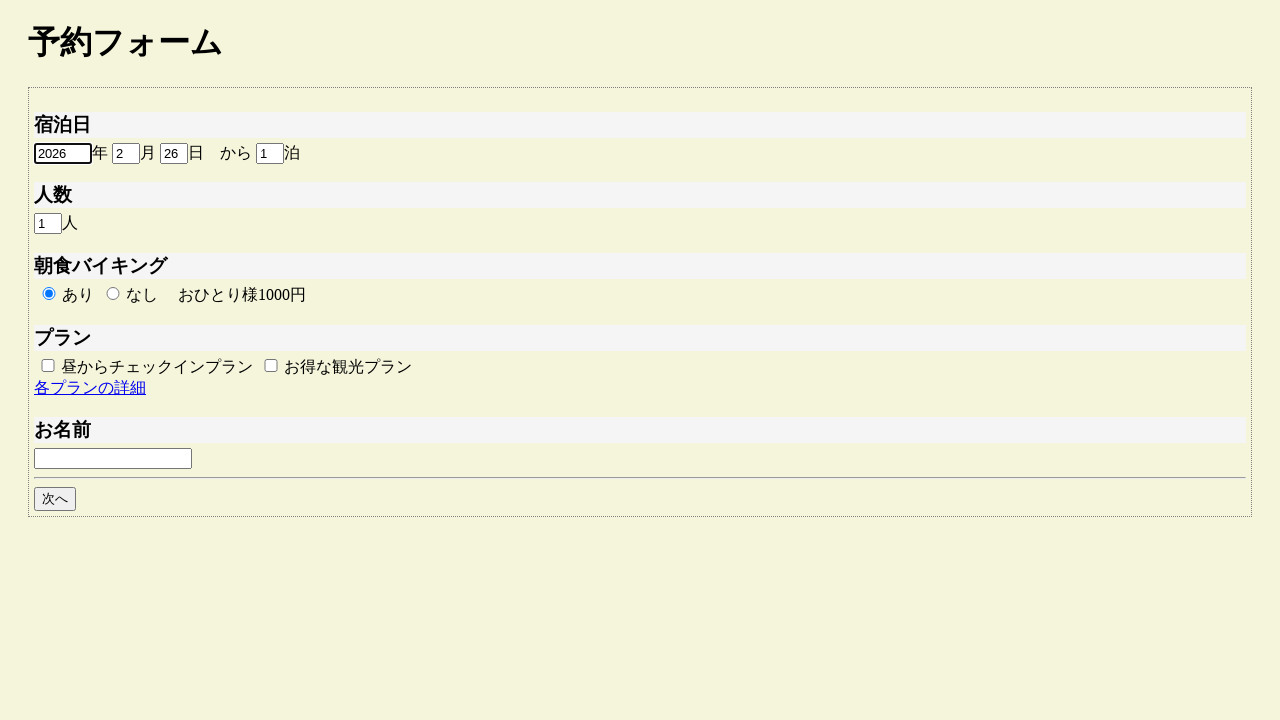

Updated month field to 2 on #reserve_month
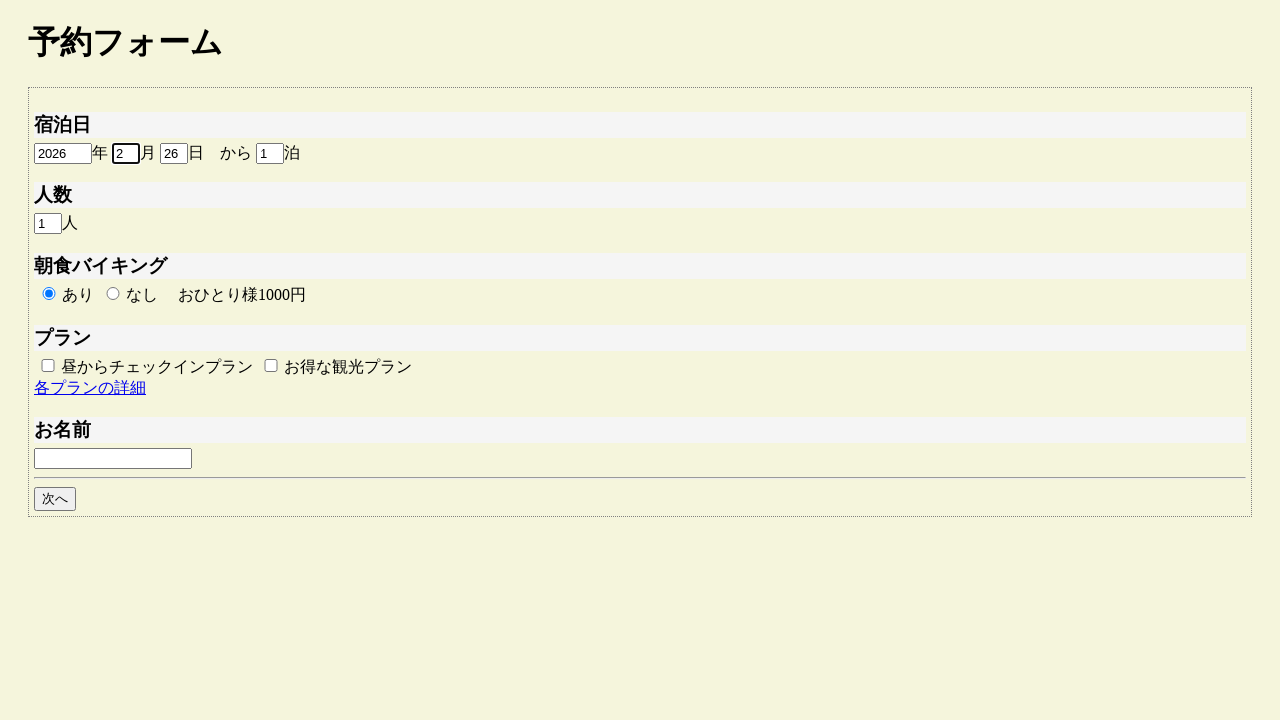

Updated day field to 27 on #reserve_day
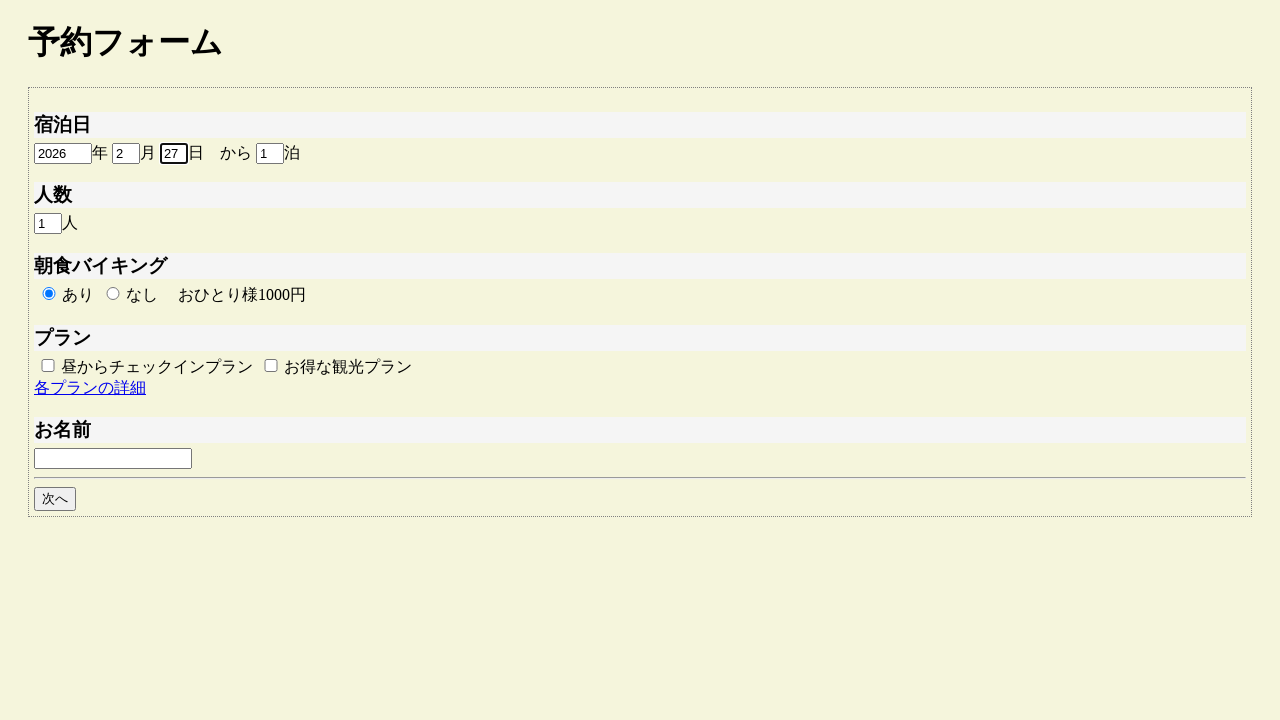

Filled guest name field with '山田　太郎' on #guestname
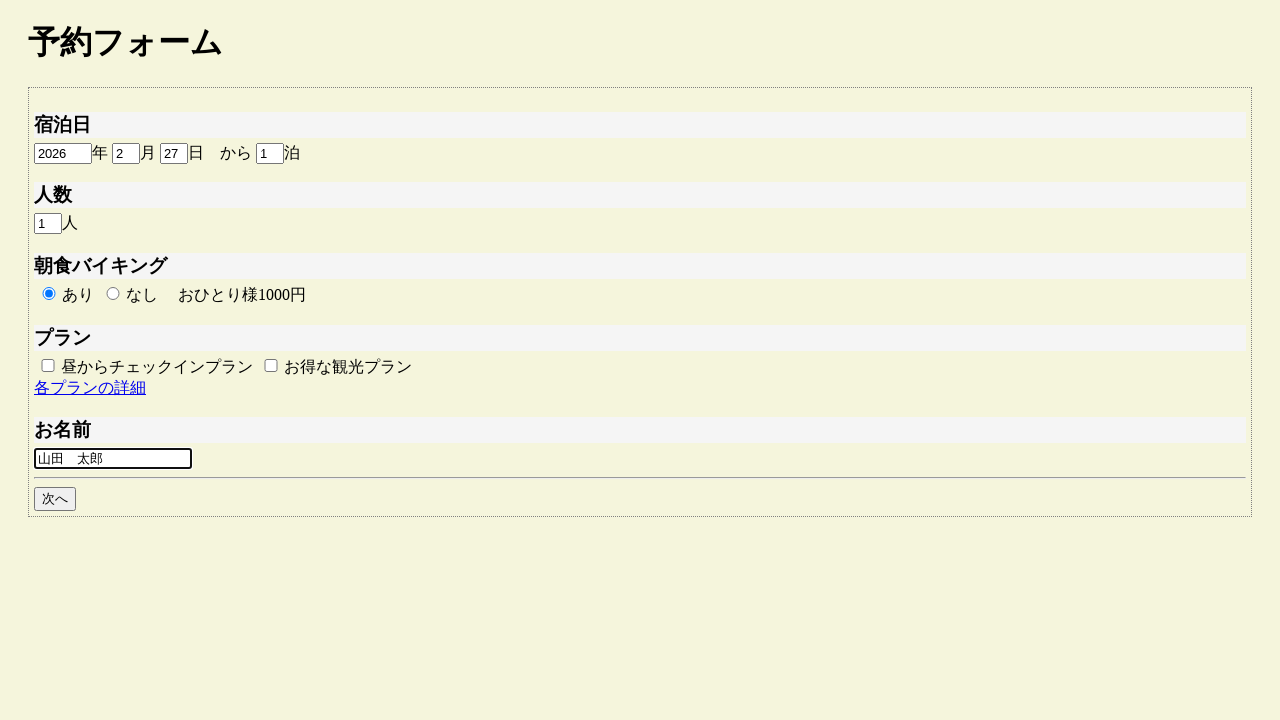

Clicked next button to proceed at (55, 499) on #goto_next
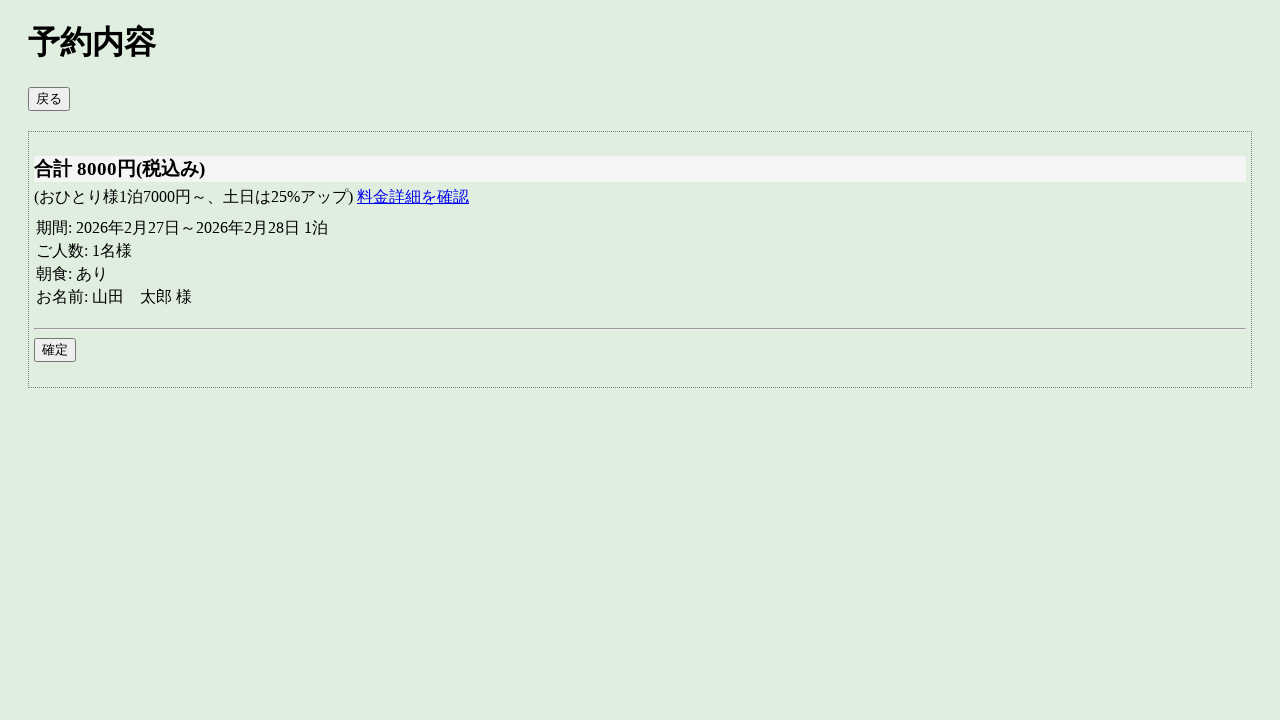

Clicked commit button to complete reservation at (55, 350) on #commit
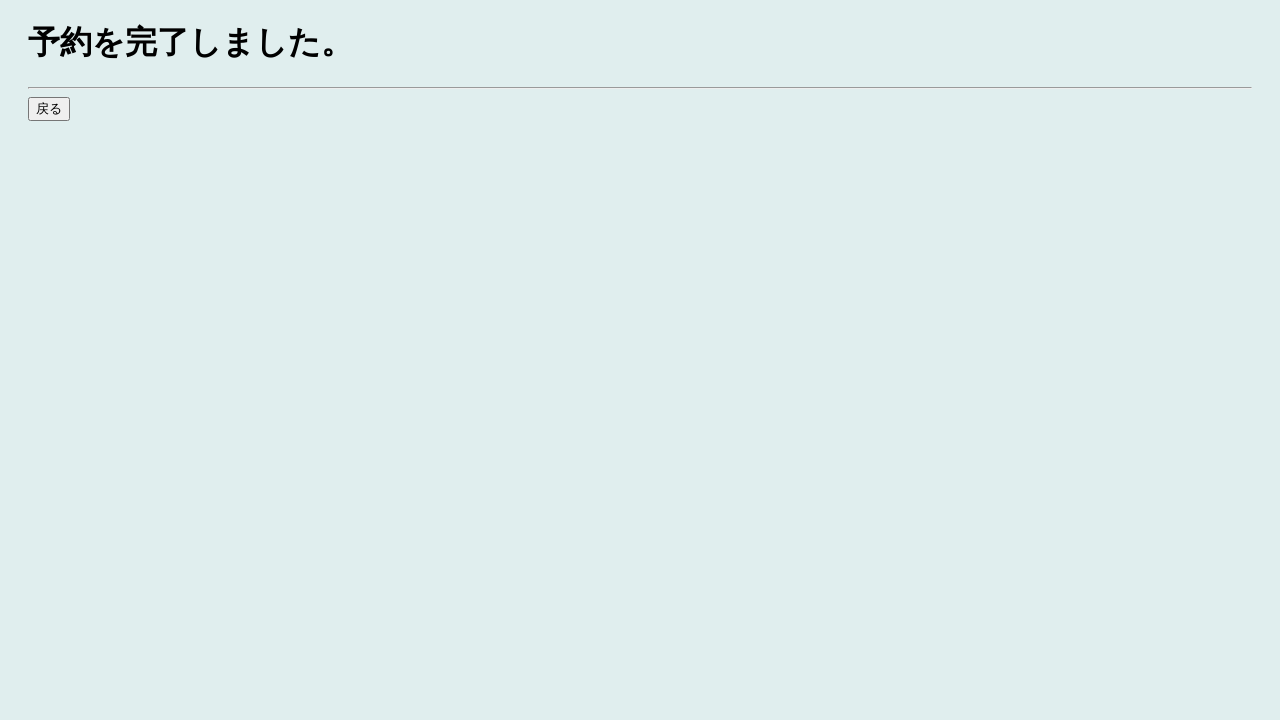

Reservation confirmation message displayed
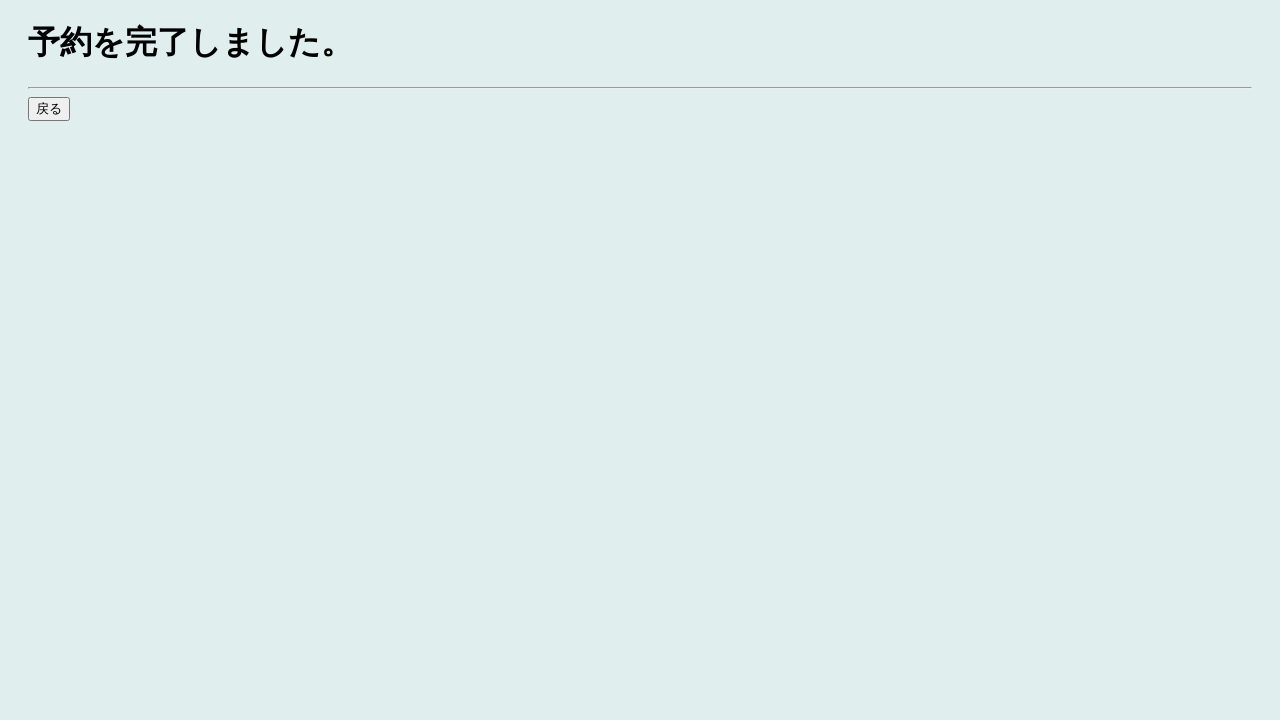

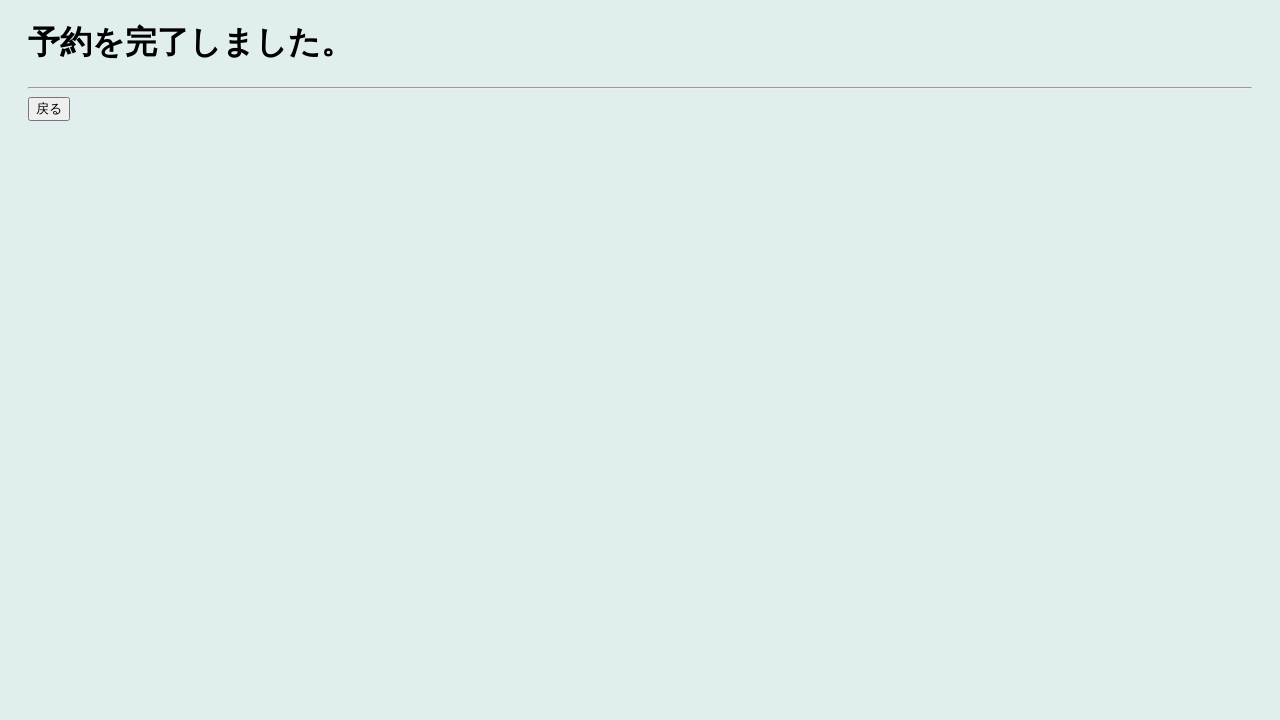